Tests JavaScript confirm dialog handling by switching to an iframe, clicking a "Try it" button that triggers a confirm dialog, dismissing the alert, and verifying the result text displayed on the page.

Starting URL: http://www.w3schools.com/js/tryit.asp?filename=tryjs_confirm

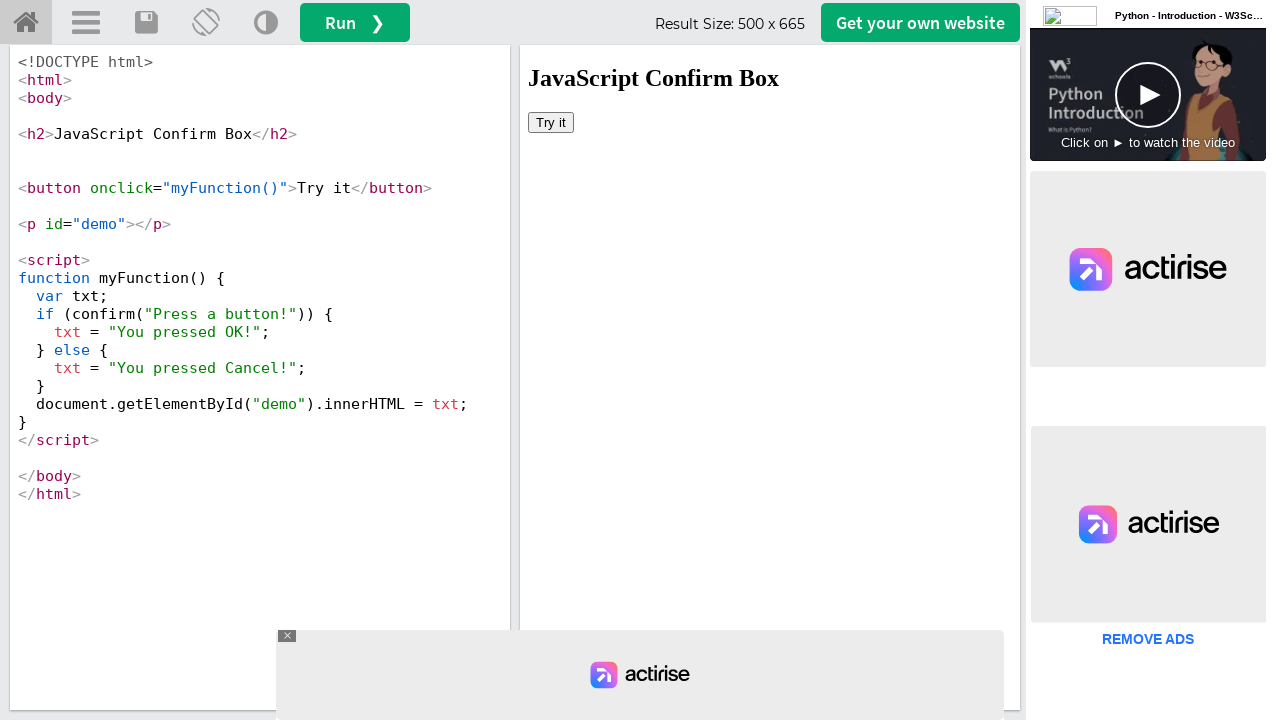

Located iframe with ID 'iframeResult'
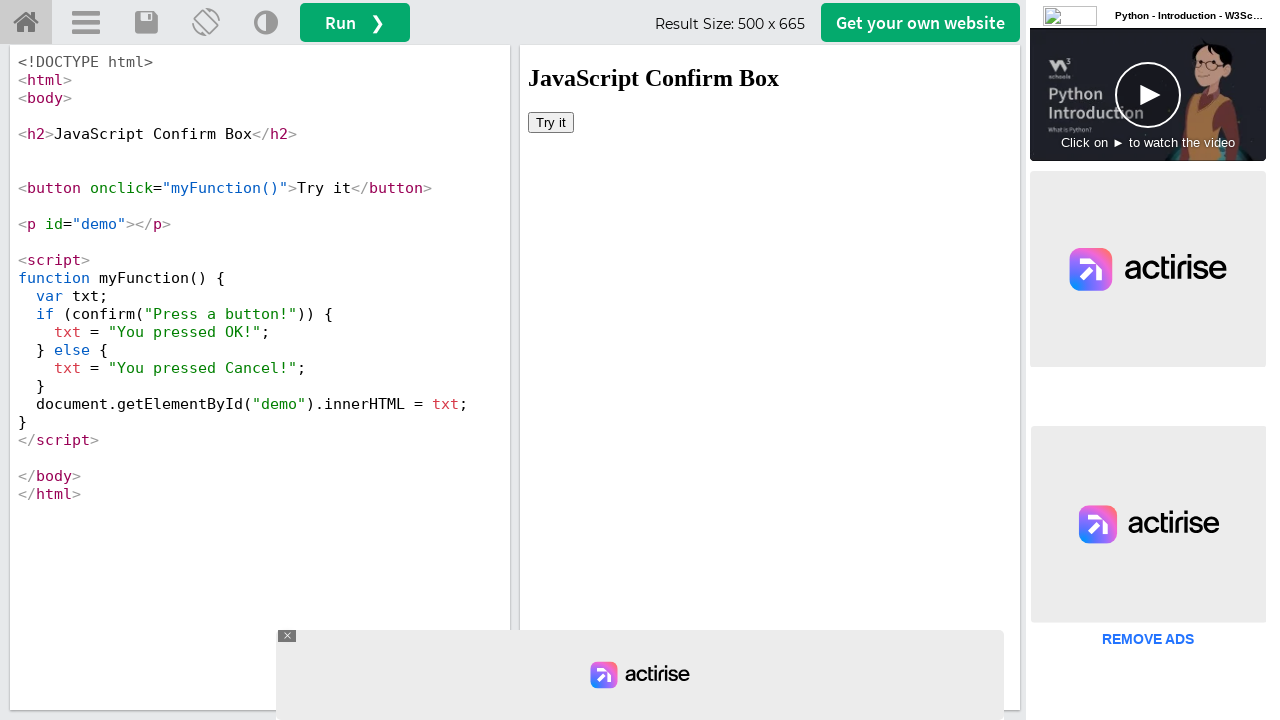

Set up dialog handler to dismiss confirm dialogs
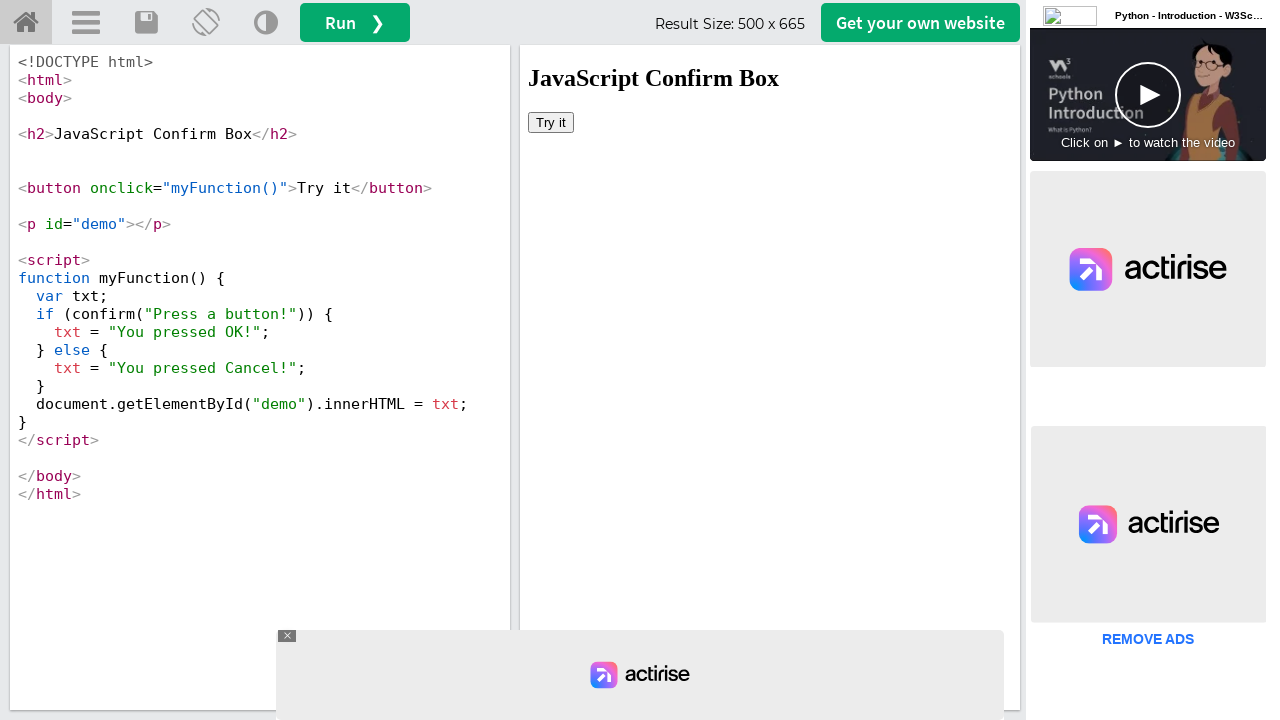

Clicked 'Try it' button in iframe, triggering confirm dialog at (551, 122) on #iframeResult >> internal:control=enter-frame >> xpath=/html/body/button
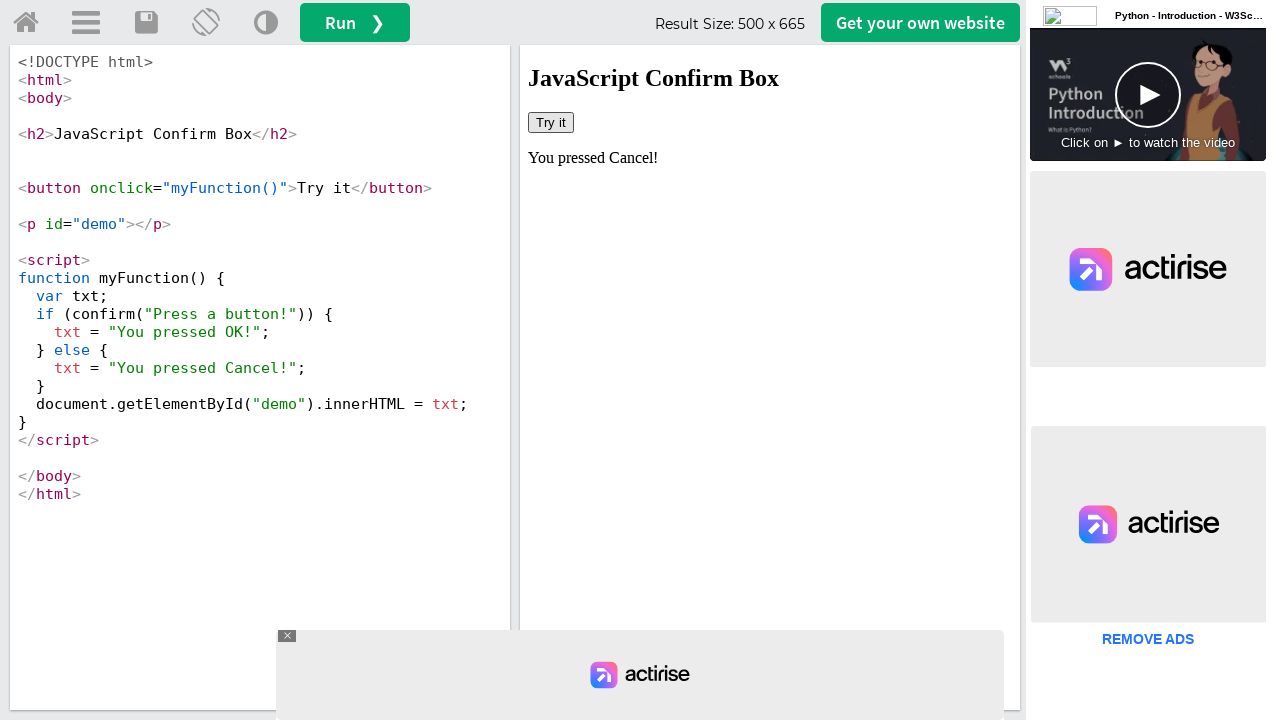

Confirmed dialog was dismissed and result element is visible
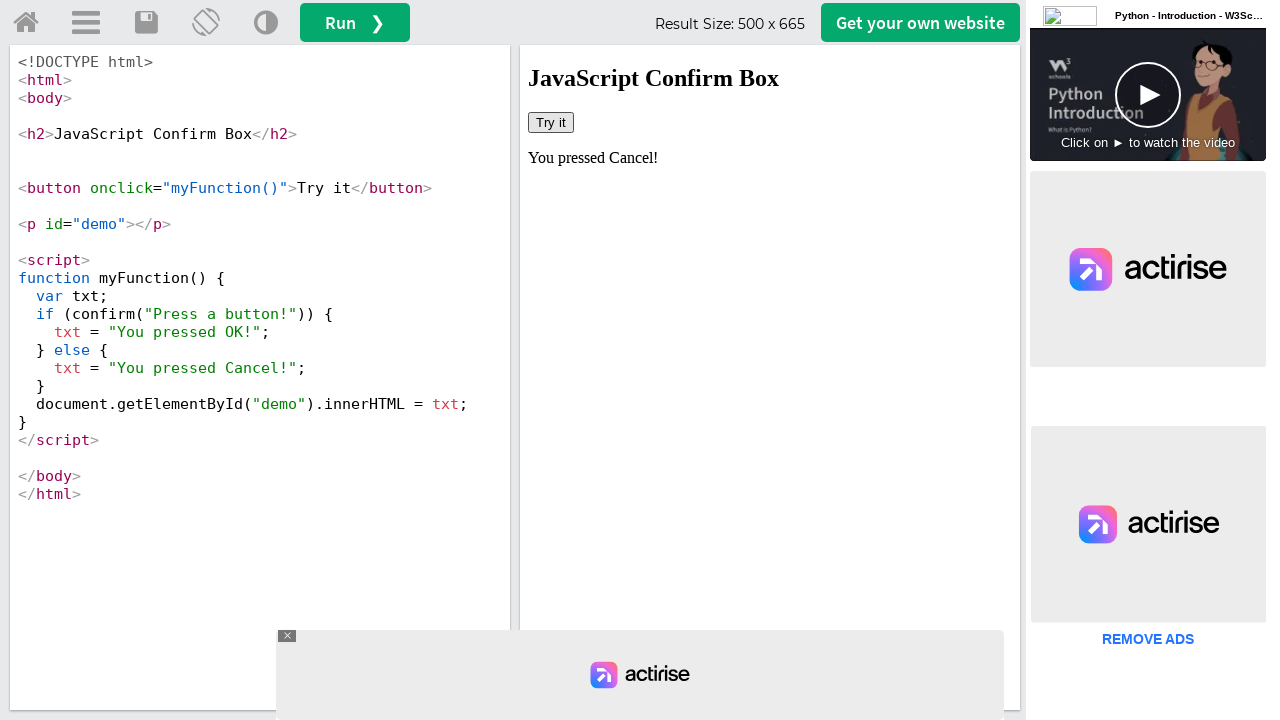

Retrieved result text: 'You pressed Cancel!'
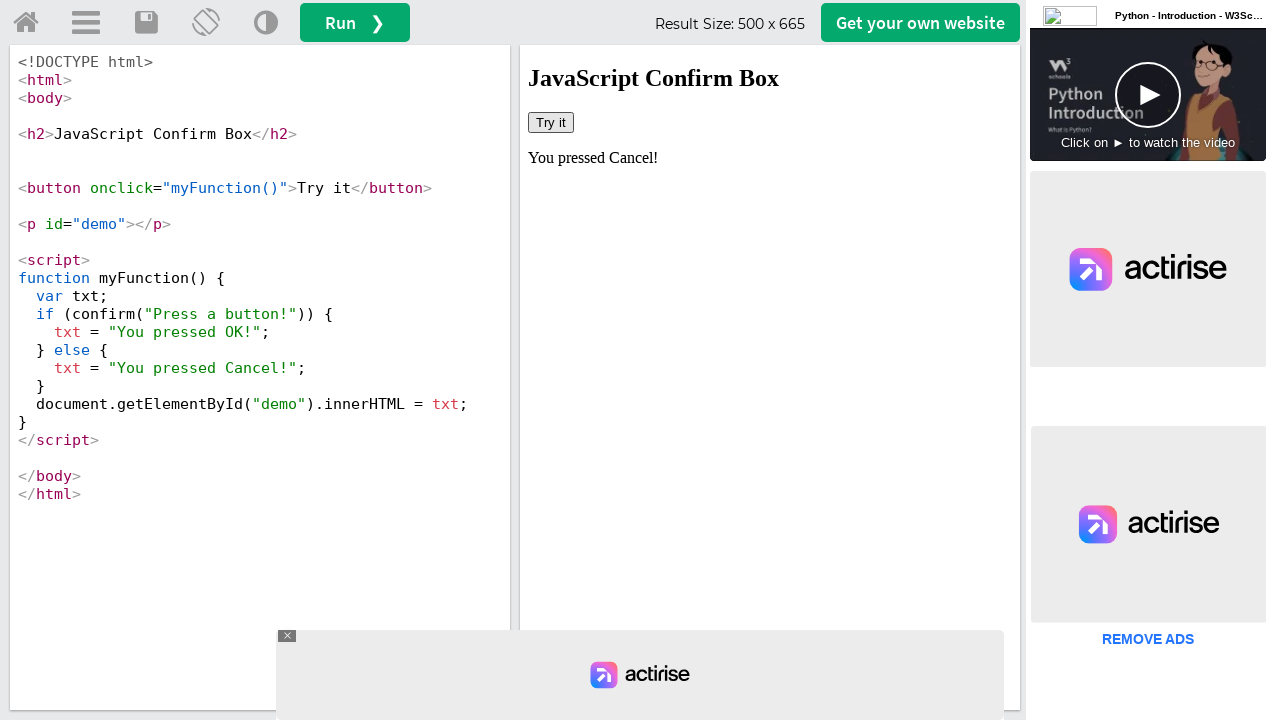

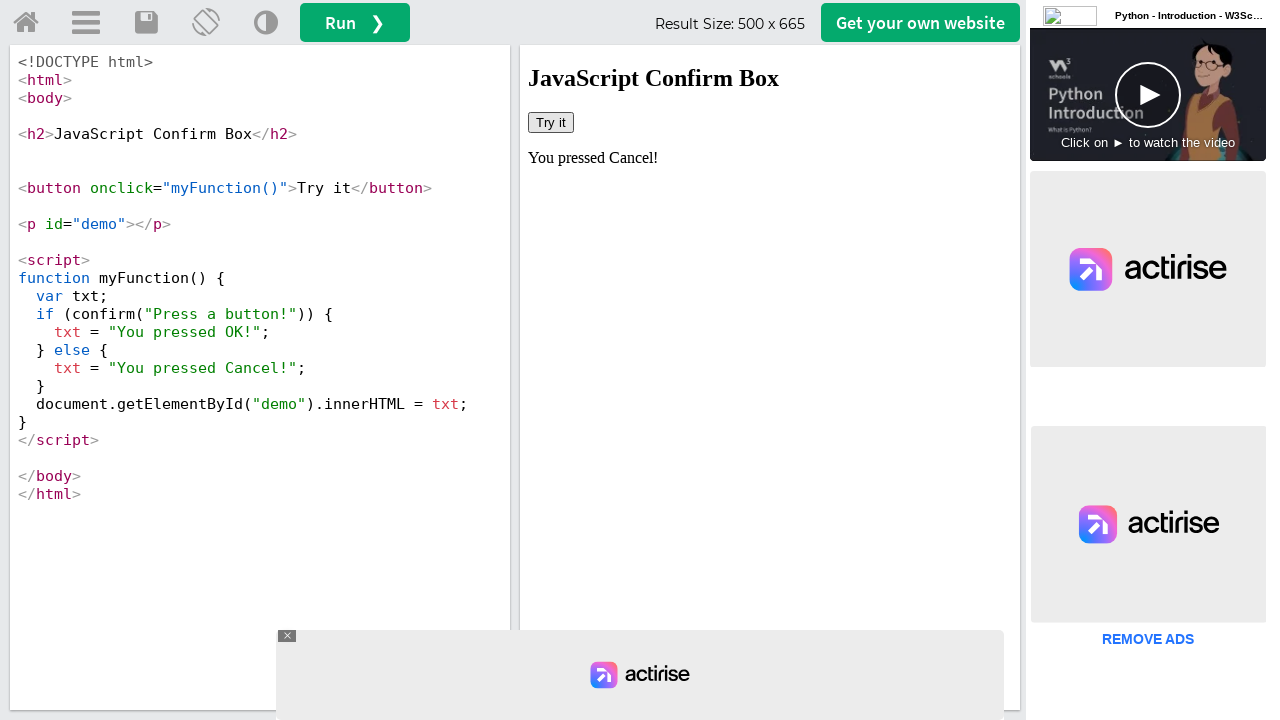